Tests checkbox functionality on a practice automation page by counting checkboxes and clicking/verifying the first checkbox option

Starting URL: https://rahulshettyacademy.com/AutomationPractice/

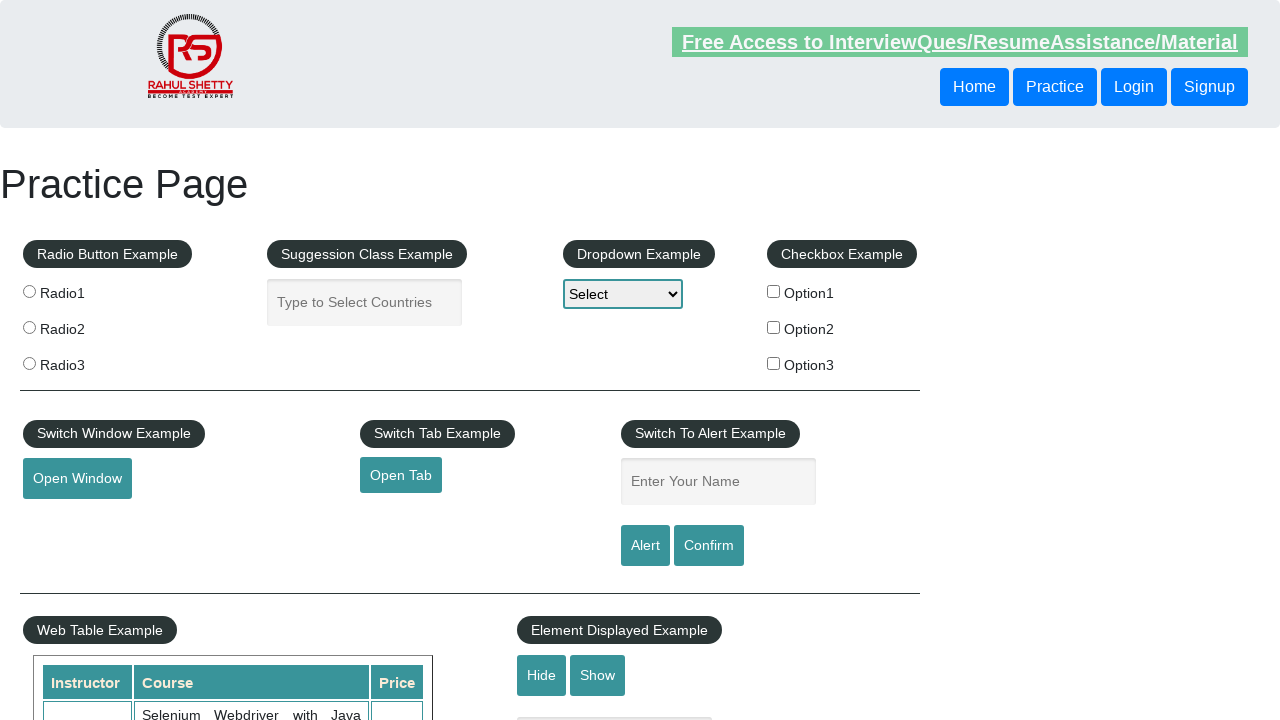

Waited for checkboxes to be present on the page
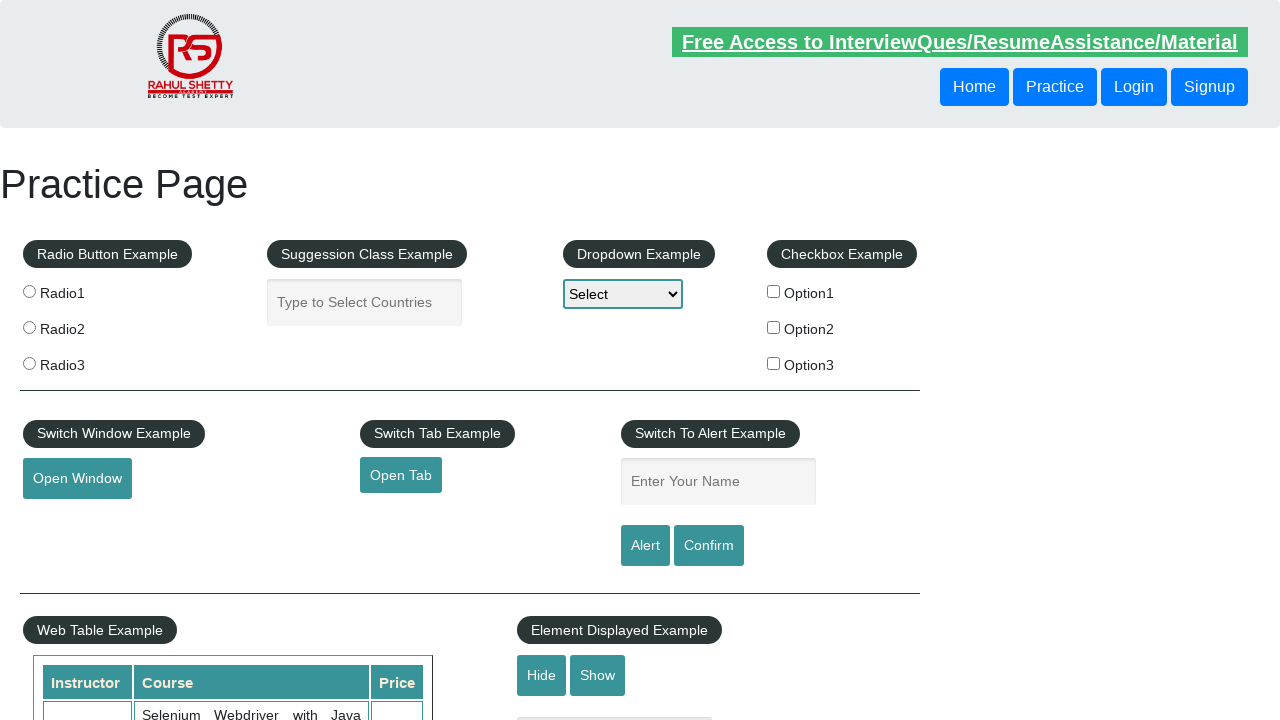

Located all checkboxes on the page - count: 3
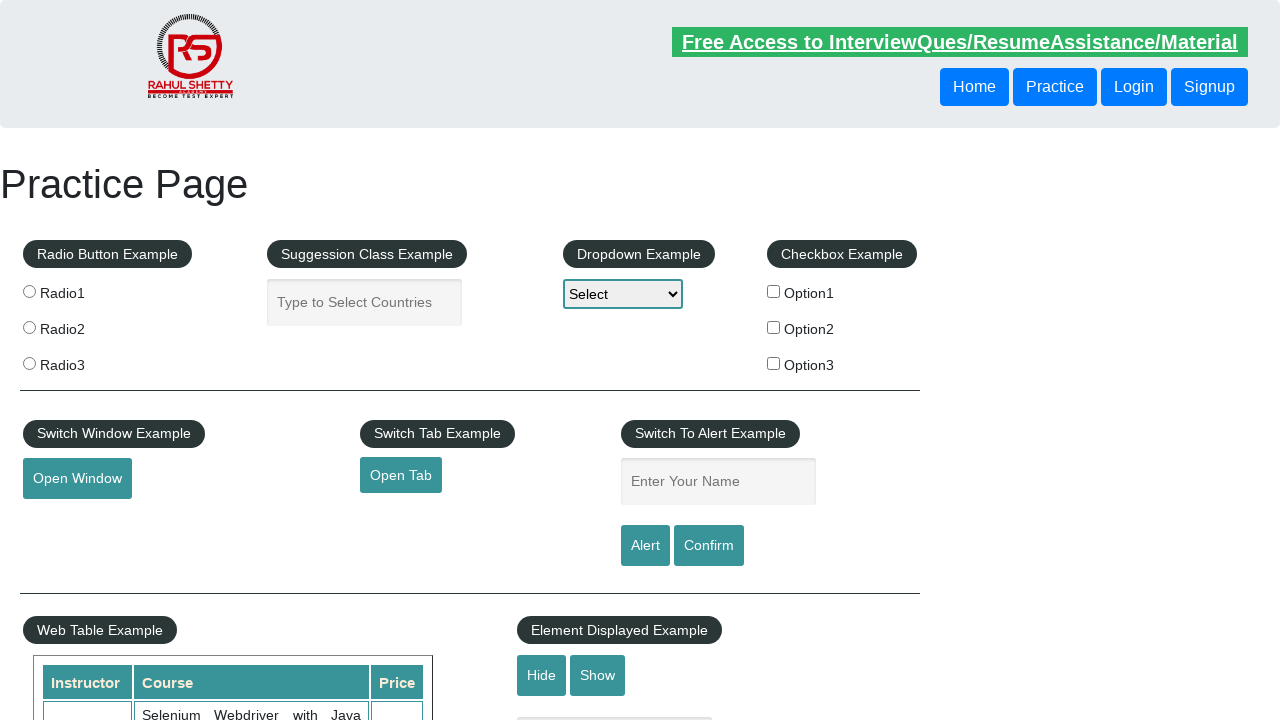

Clicked the first checkbox option (checkBoxOption1) at (774, 291) on input[id='checkBoxOption1']
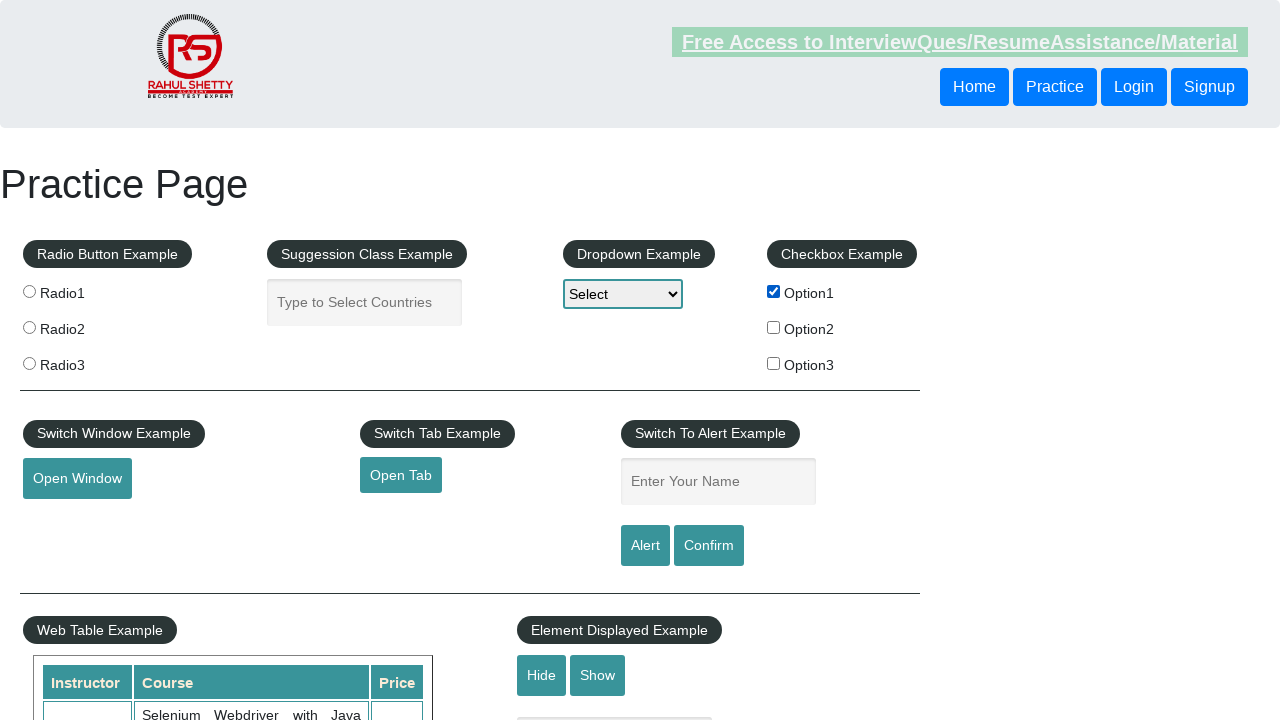

Verified that the first checkbox option is checked
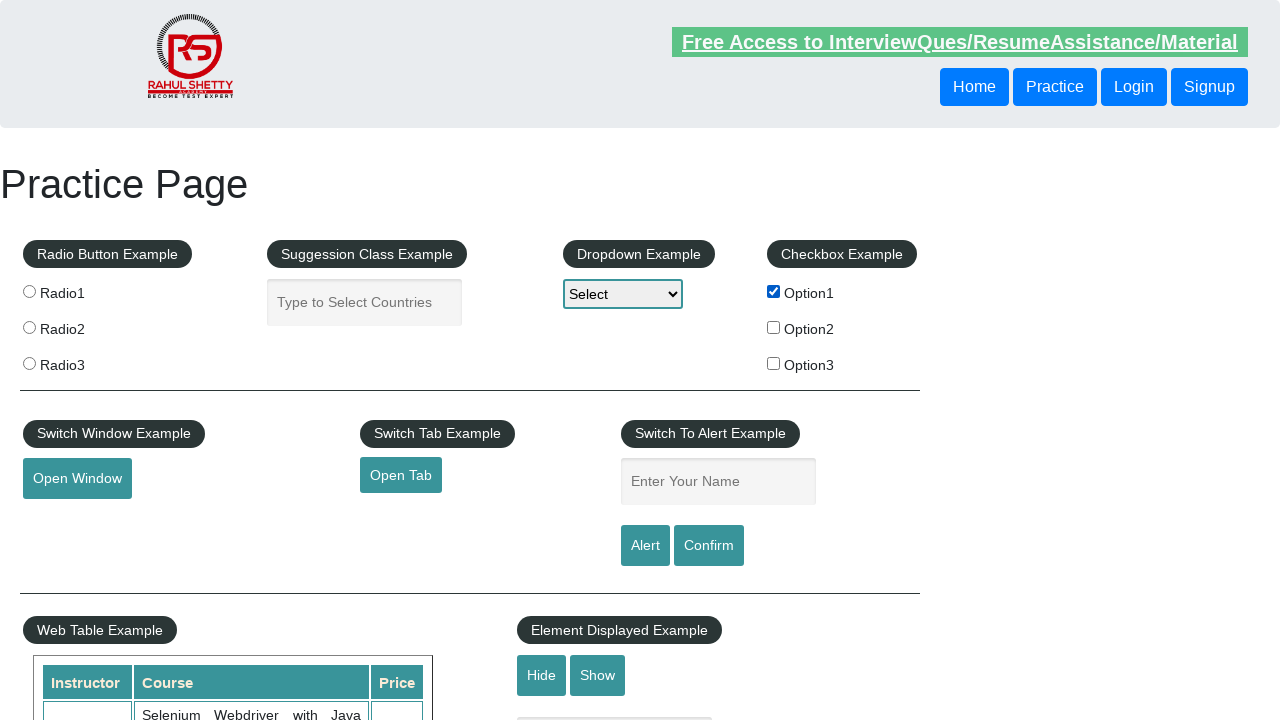

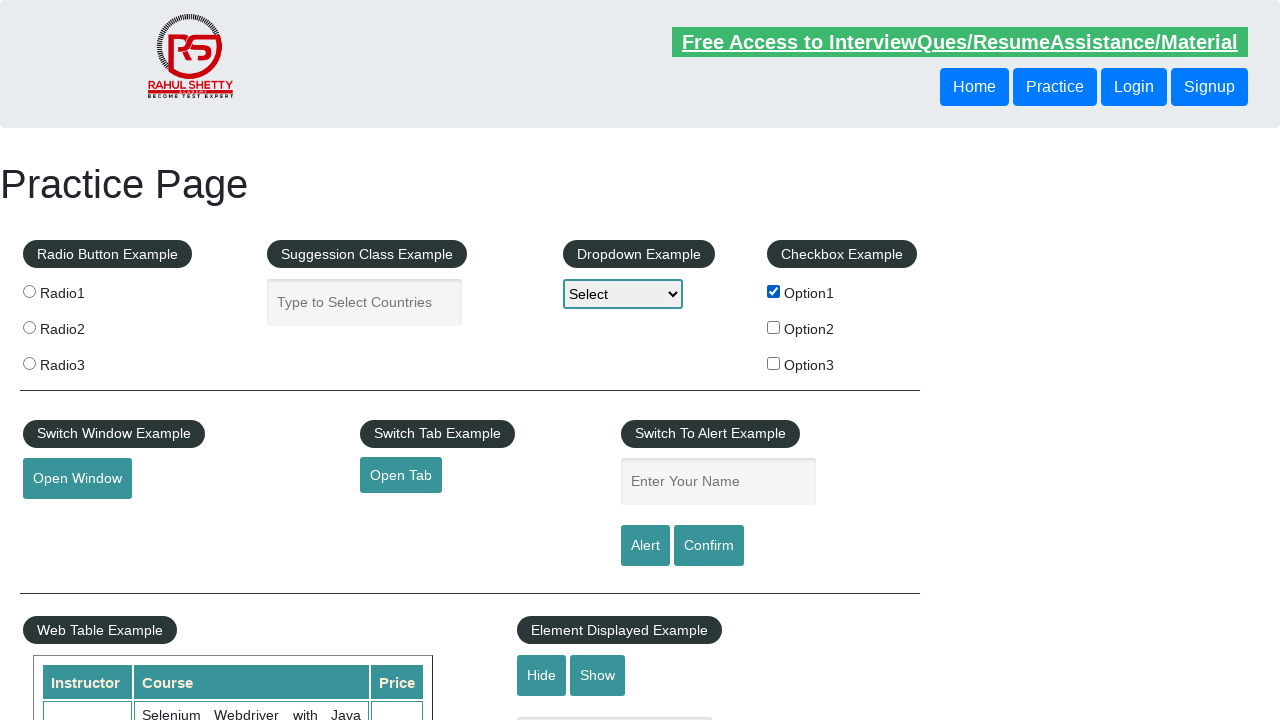